Emulates slow network conditions and navigates to DemoBlaze website, then locates the cart element

Starting URL: https://www.demoblaze.com/

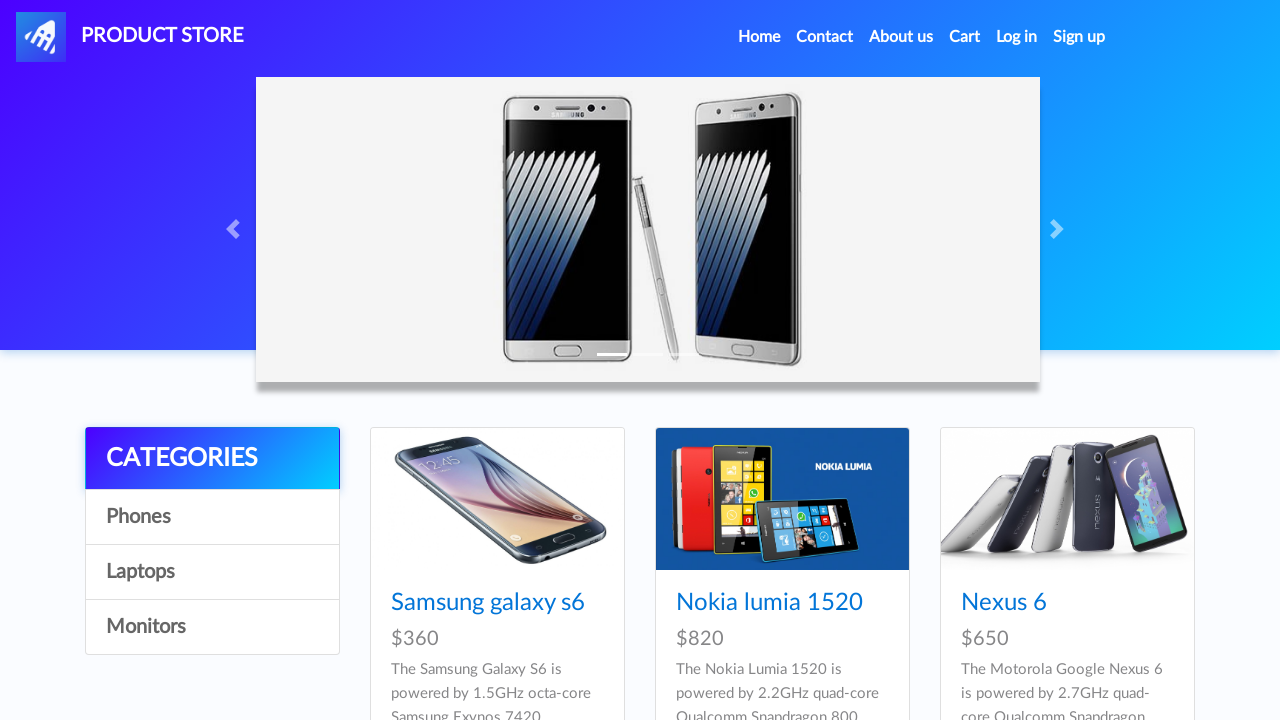

Cart element located and visible on DemoBlaze website under slow network conditions
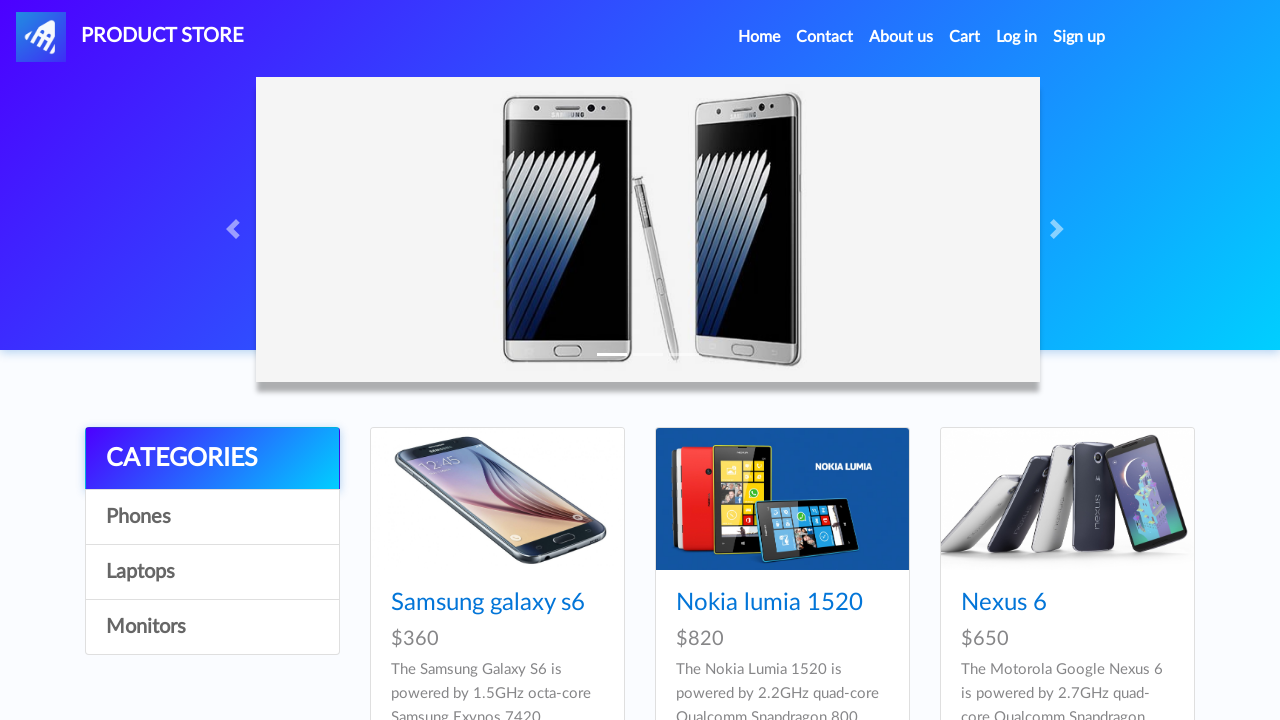

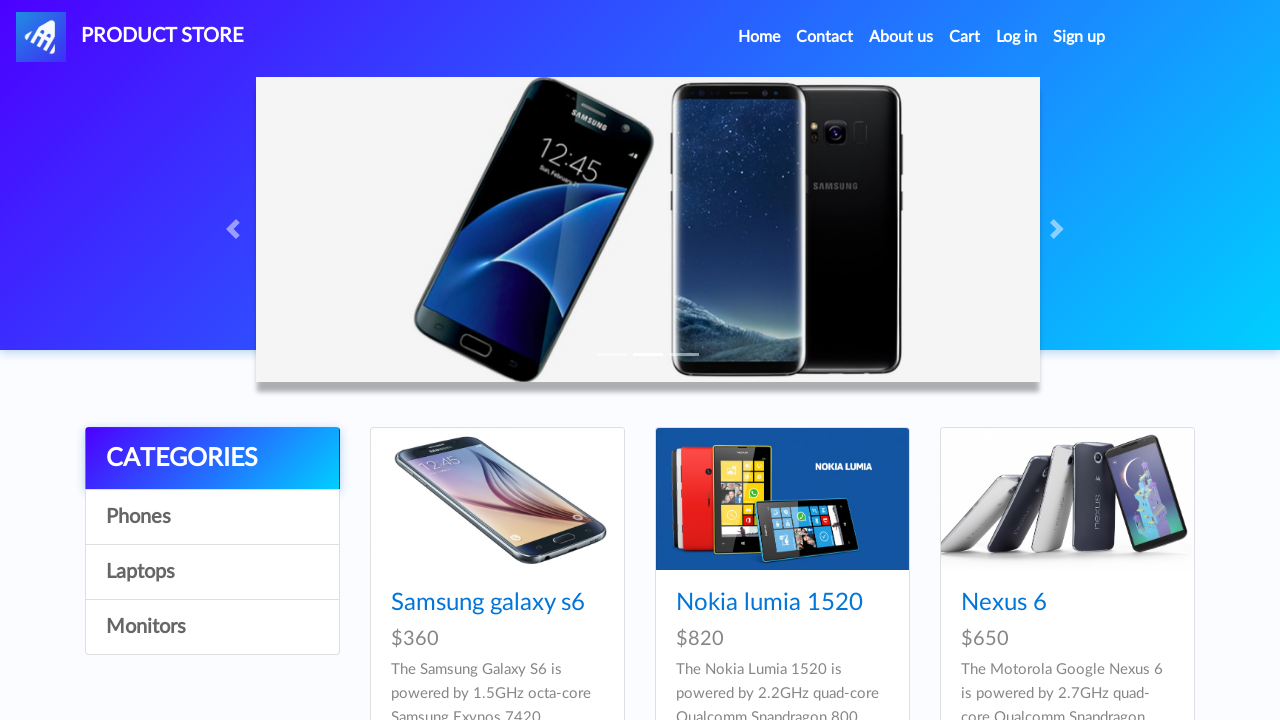